Tests login functionality by opening a new window to extract email information, then using that email to attempt login with a test password

Starting URL: https://rahulshettyacademy.com/loginpagePractise/

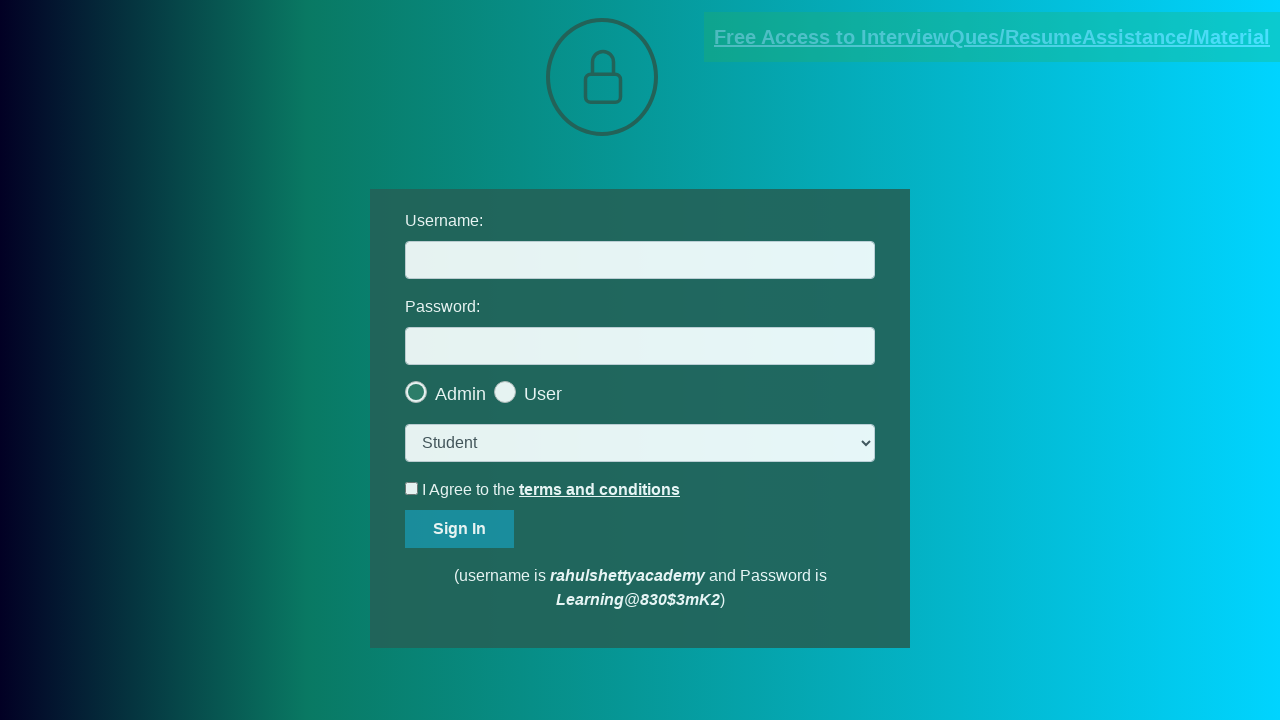

Clicked blinking text to open new window at (992, 37) on .blinkingText
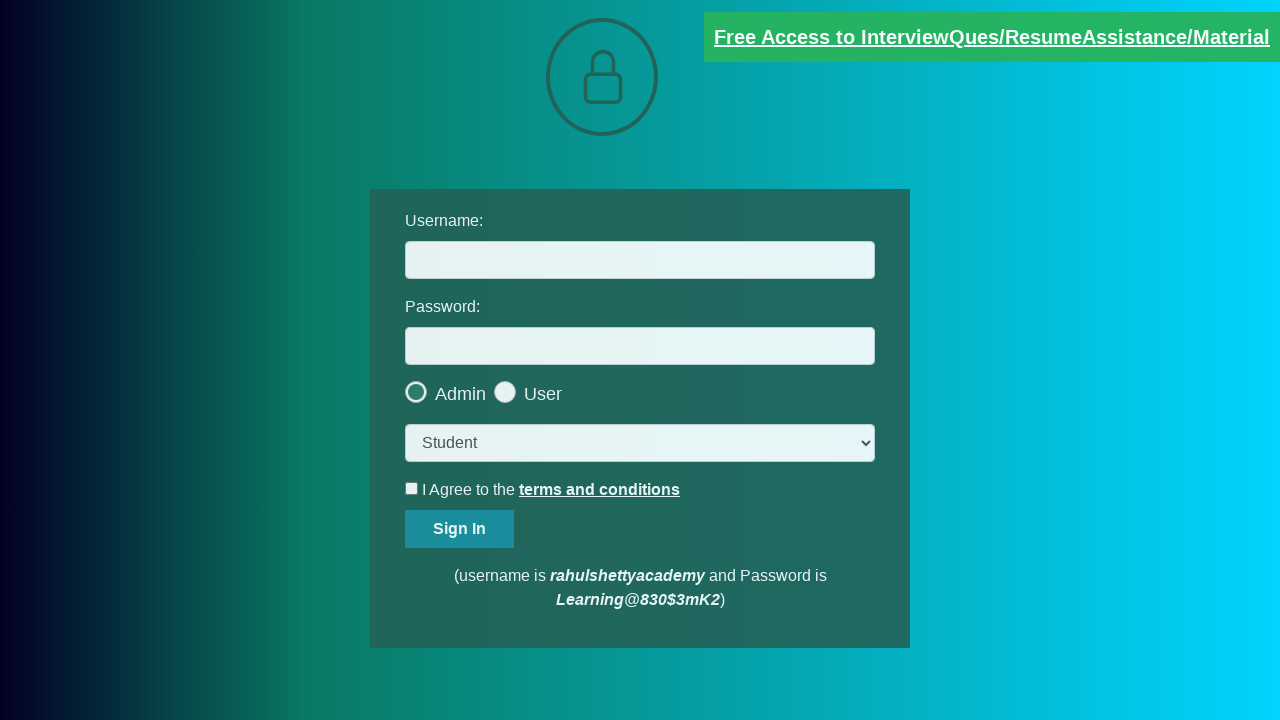

New page window opened and captured
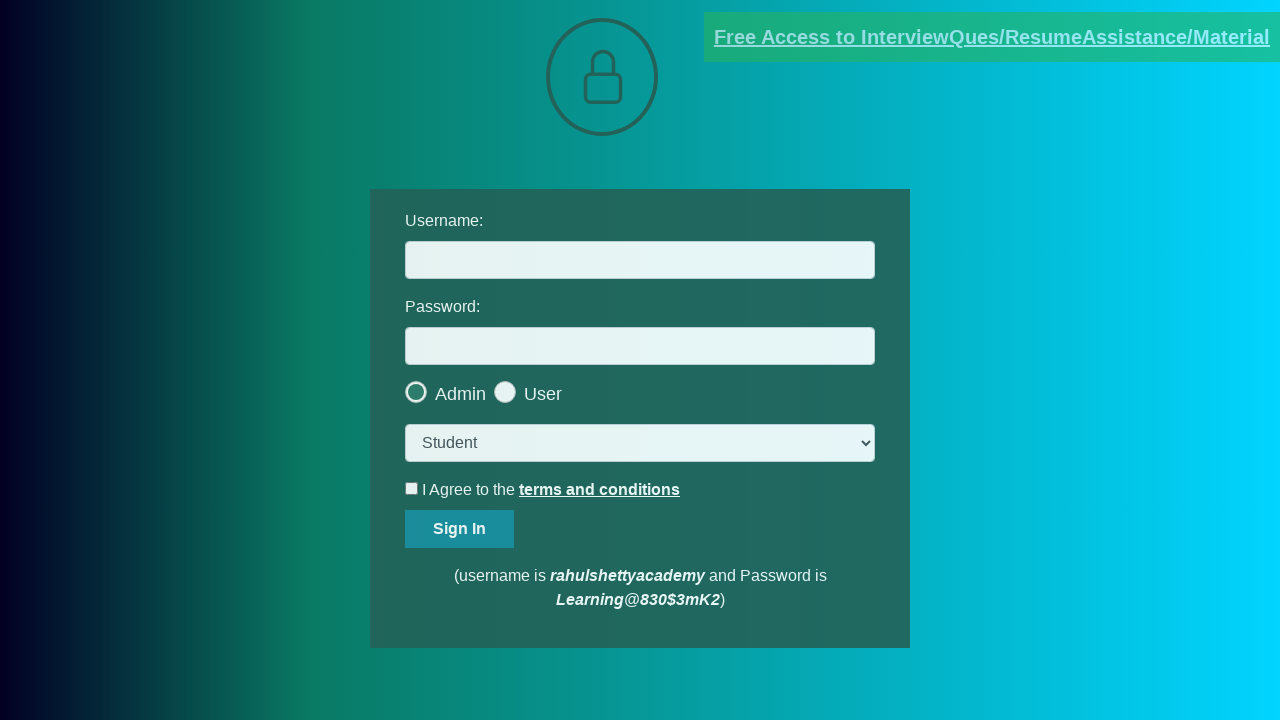

Extracted text content from new page
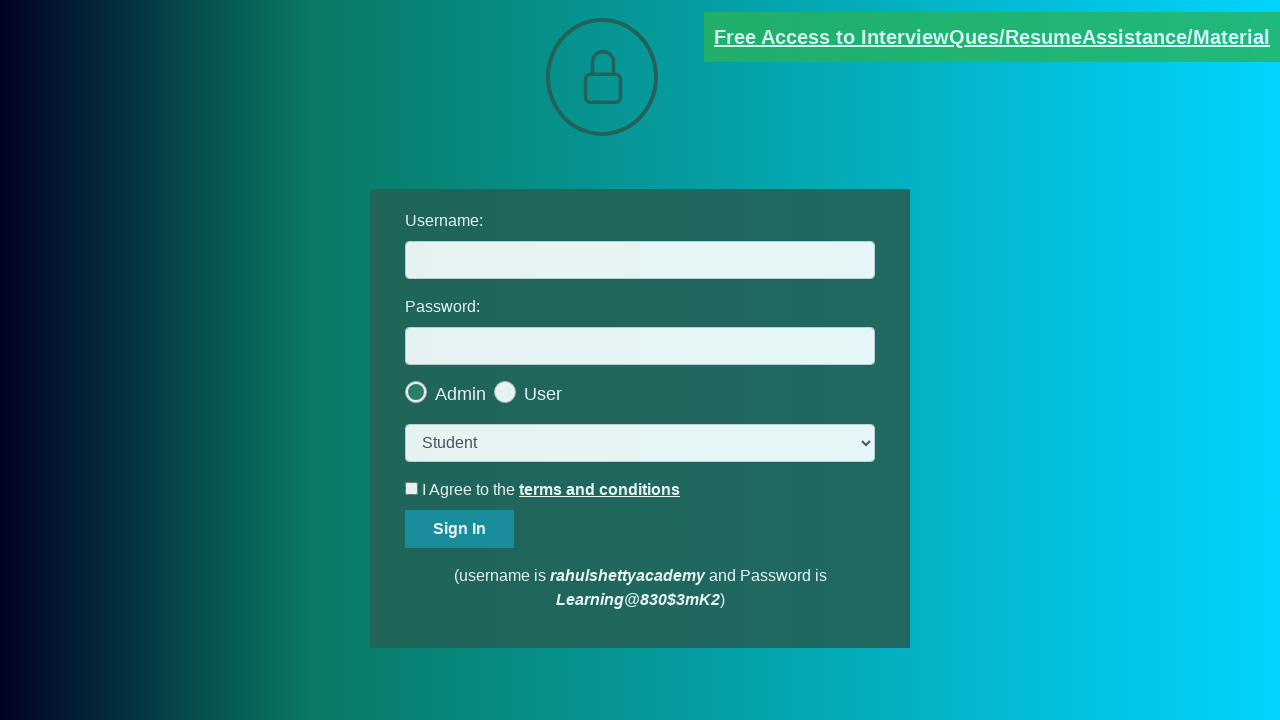

Parsed email from text: mentor@rahulshettyacademy.com
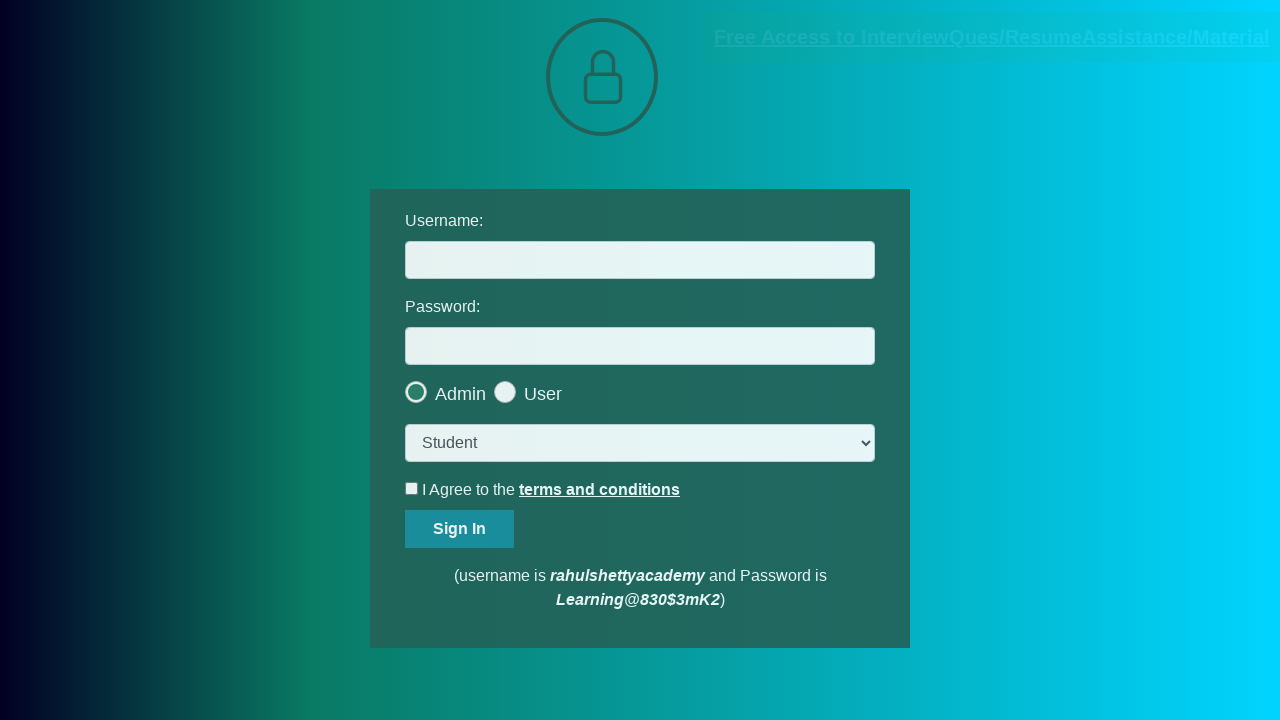

Closed new page window
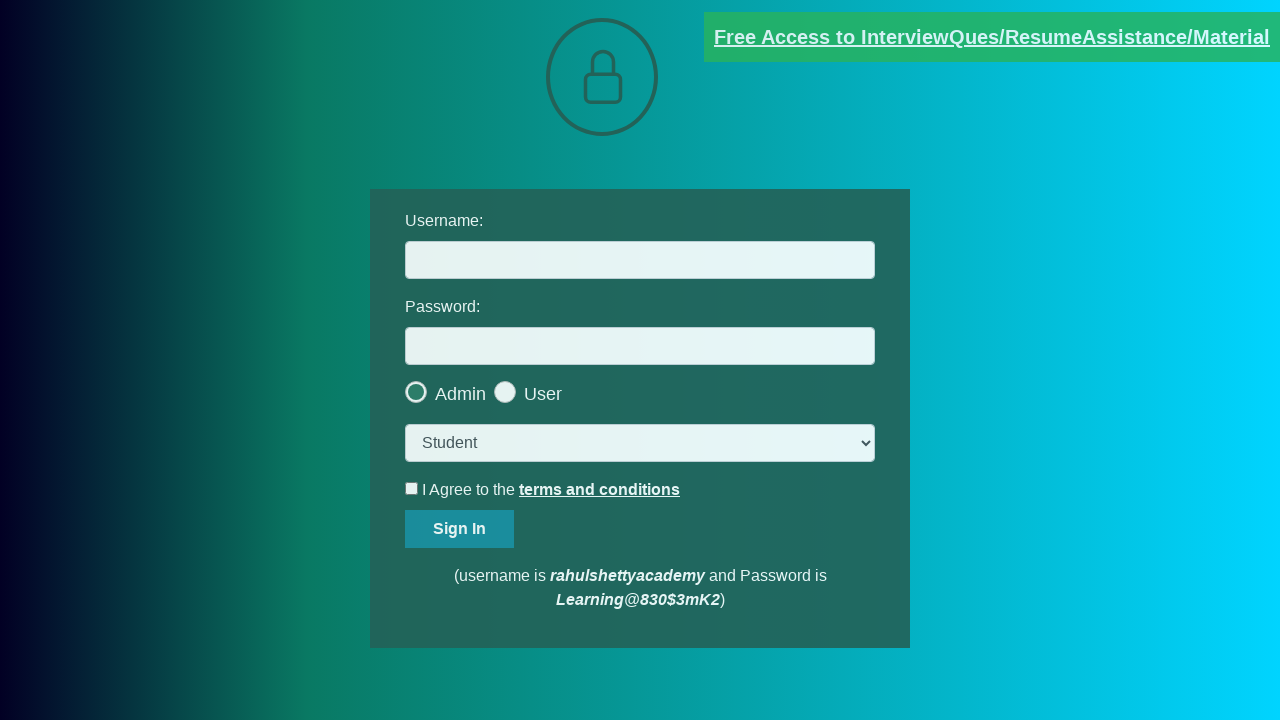

Filled username field with extracted email: mentor@rahulshettyacademy.com on #username
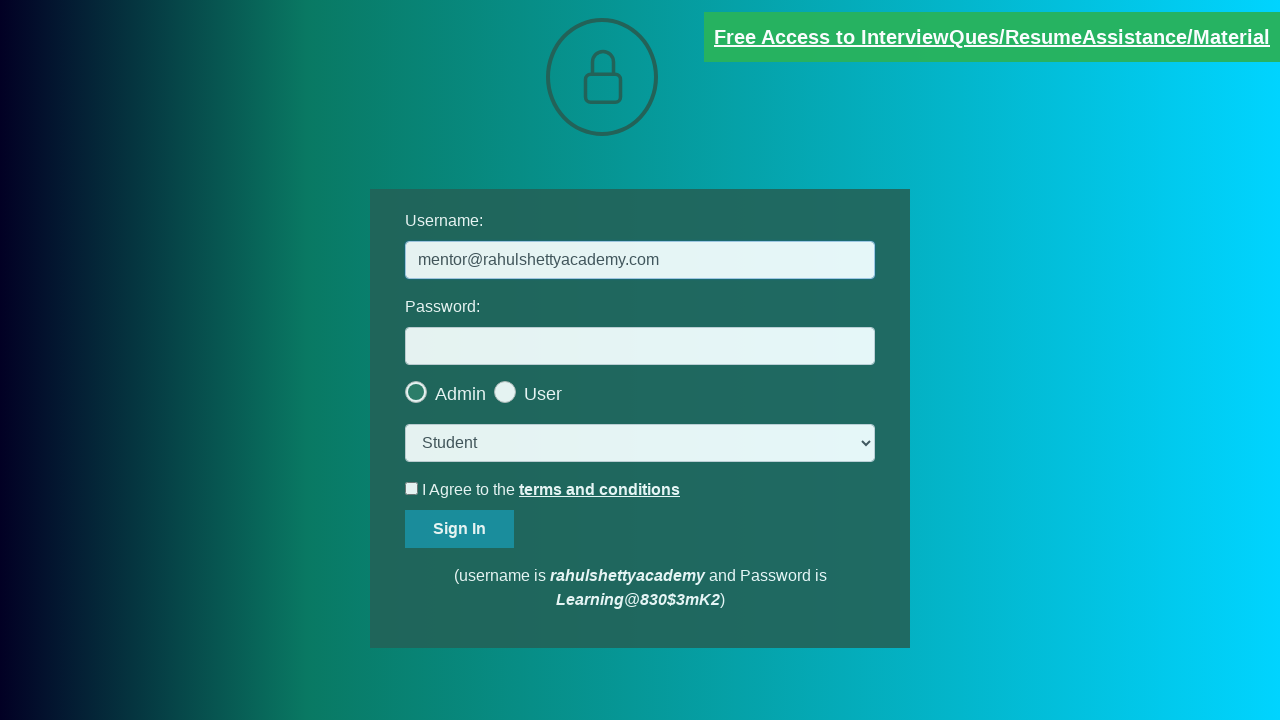

Filled password field with test password on //input[@type='password']
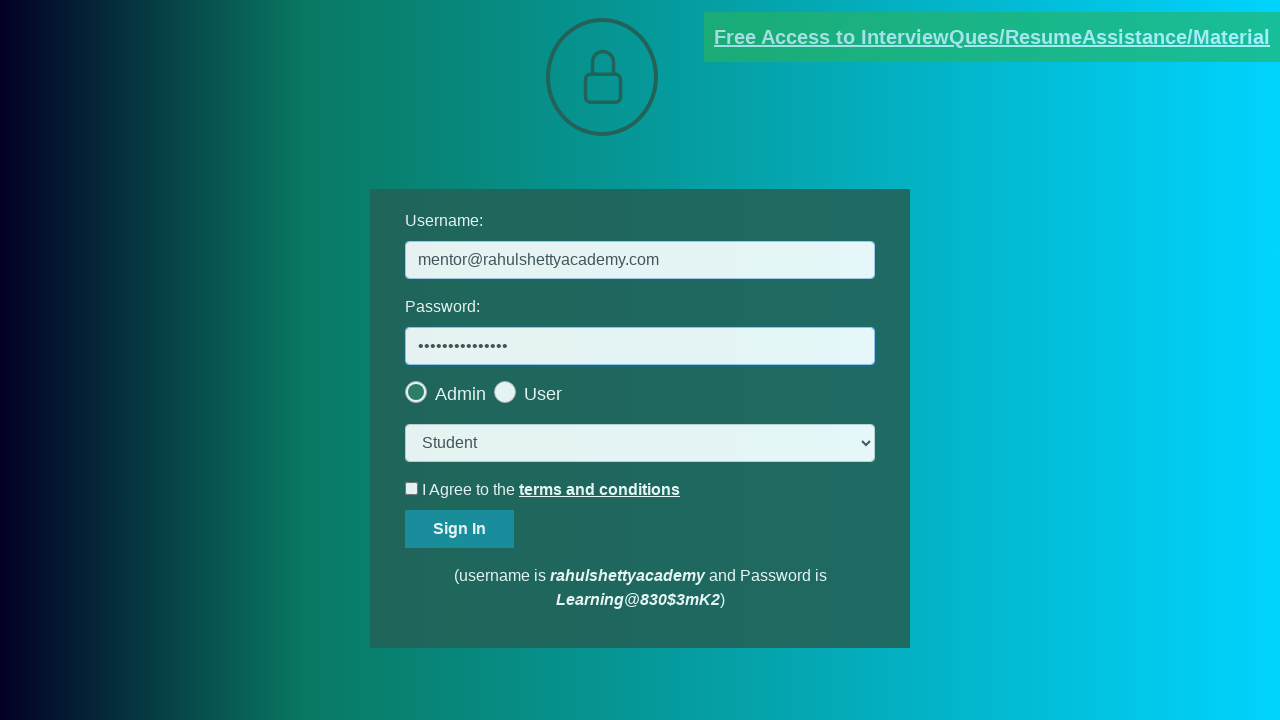

Clicked terms and conditions checkbox at (542, 490) on label[for='terms']
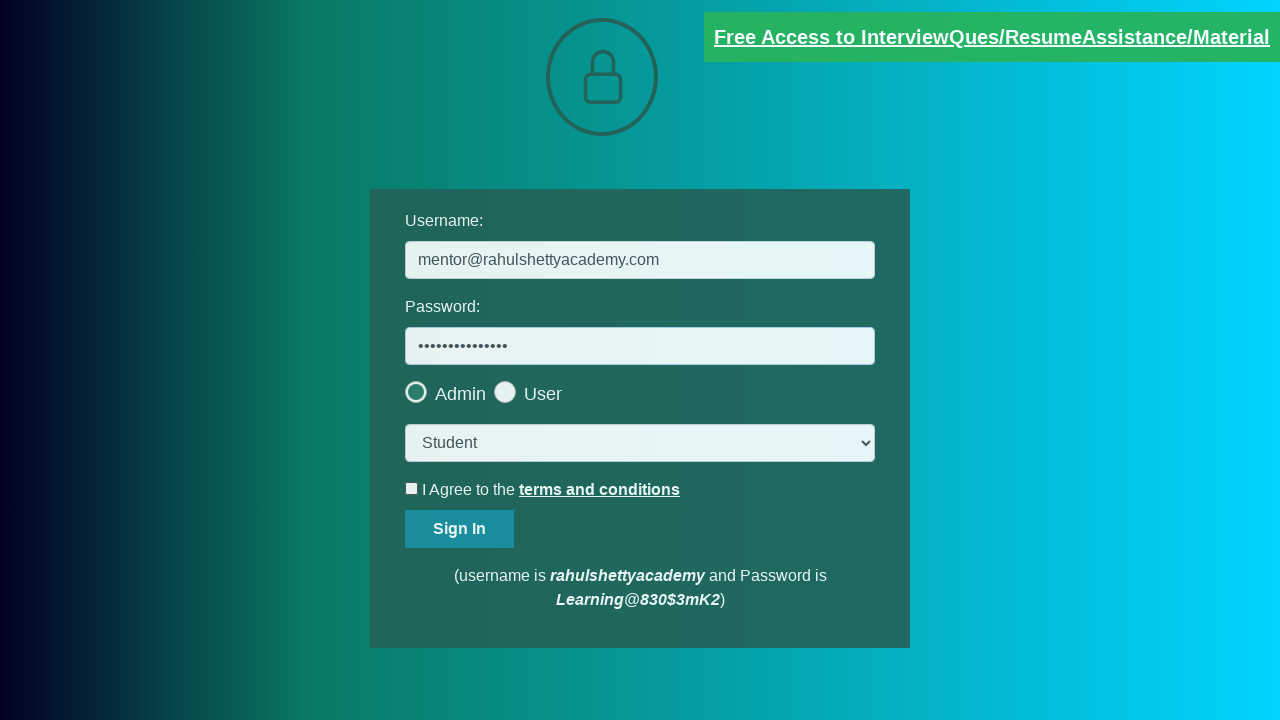

Clicked sign in button to submit login form at (460, 529) on #signInBtn
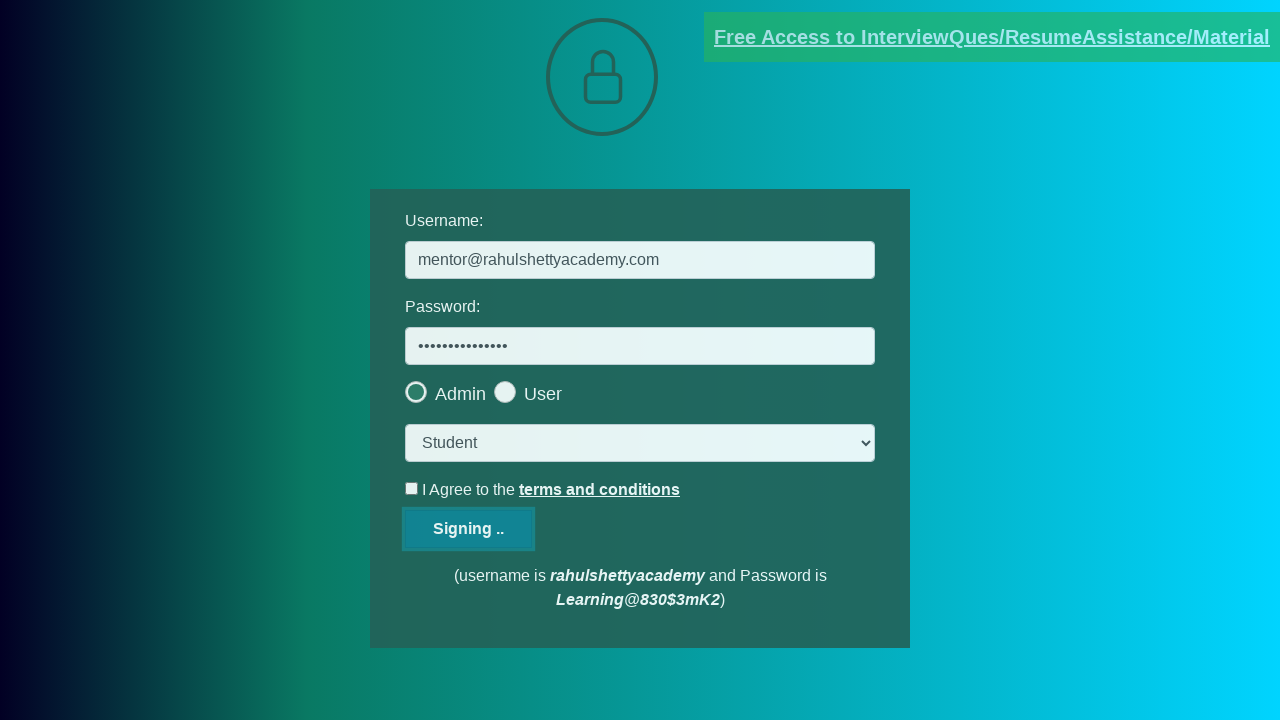

Error message alert appeared
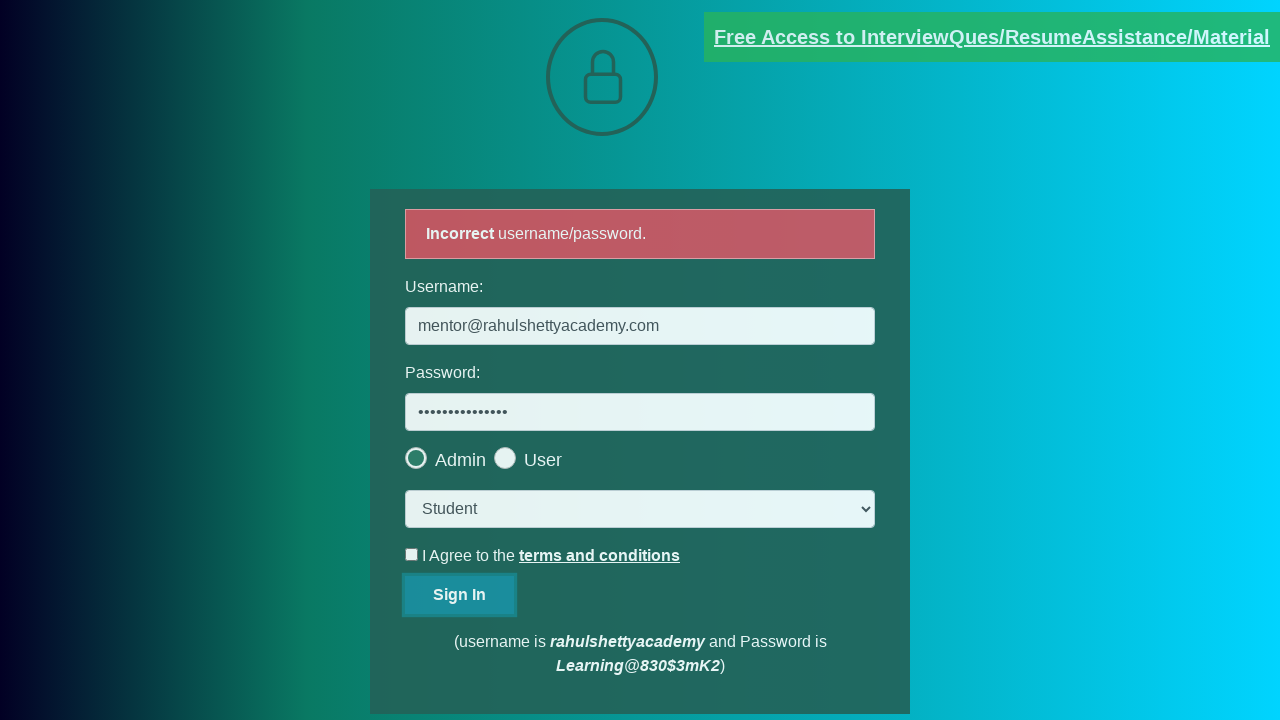

Captured error message: Incorrect username/password.
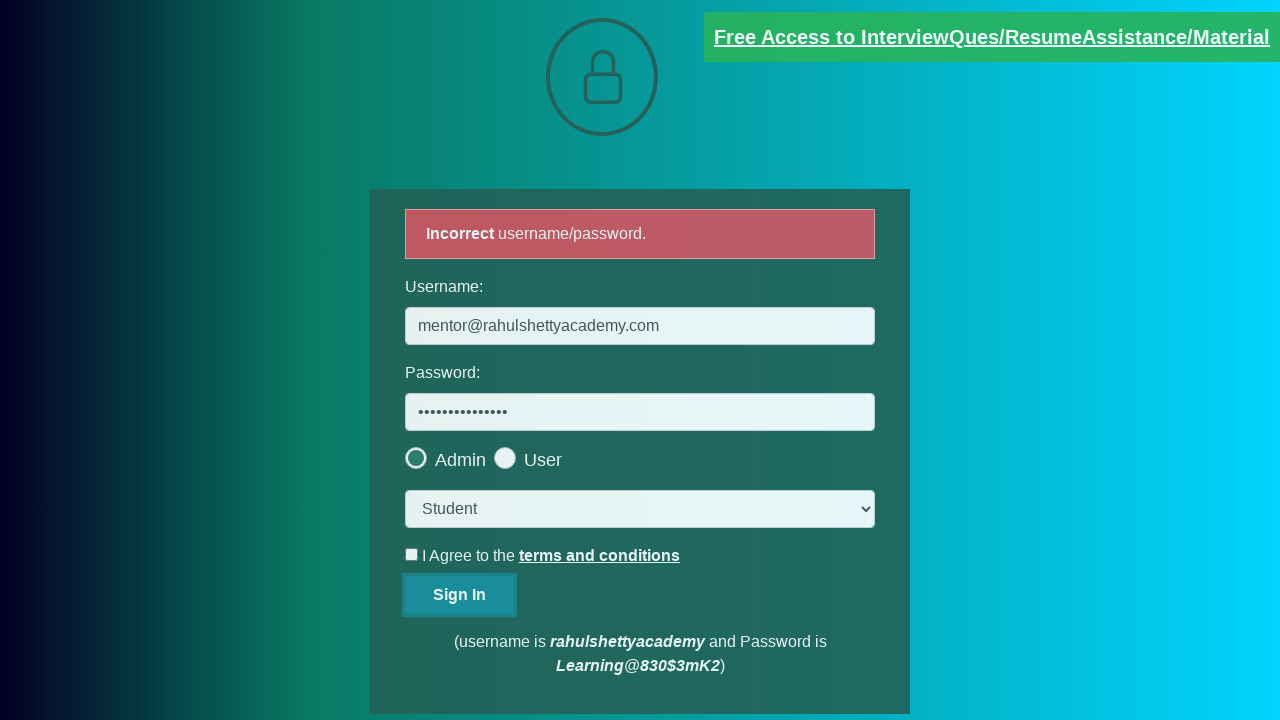

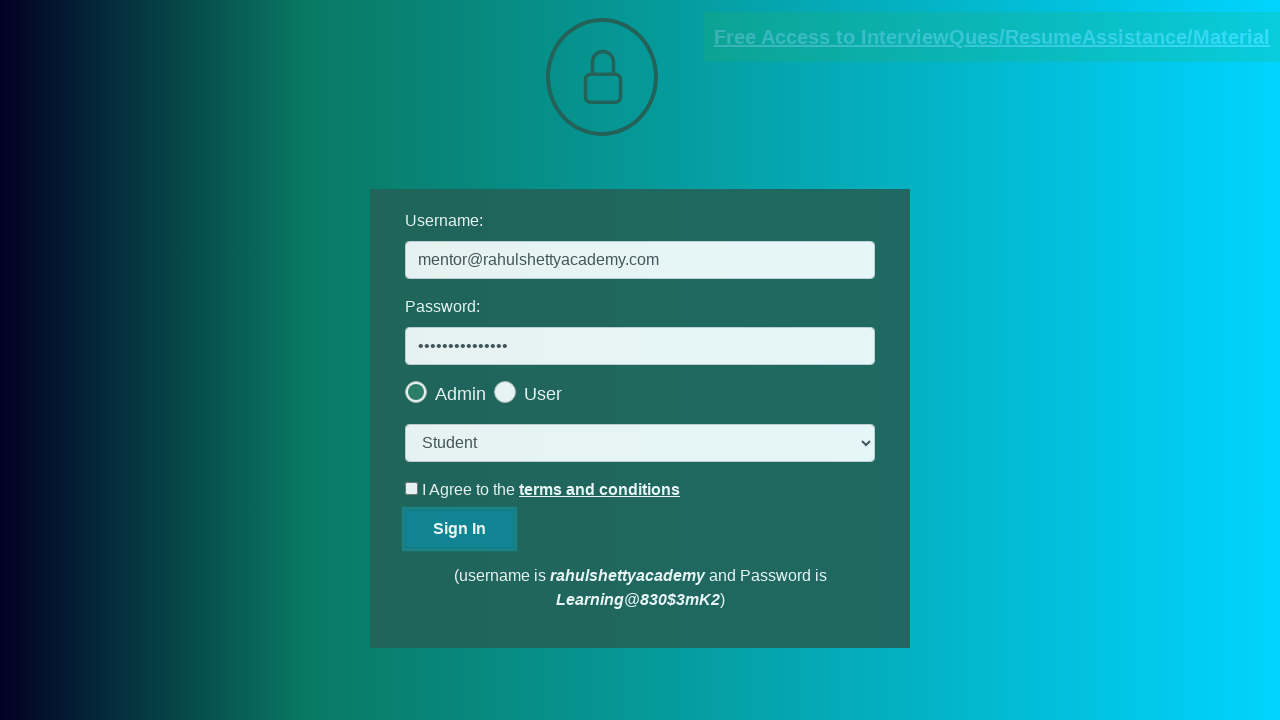